Navigates to the Chennai Super Kings cricket team website and verifies the page loads successfully.

Starting URL: https://www.chennaisuperkings.com/

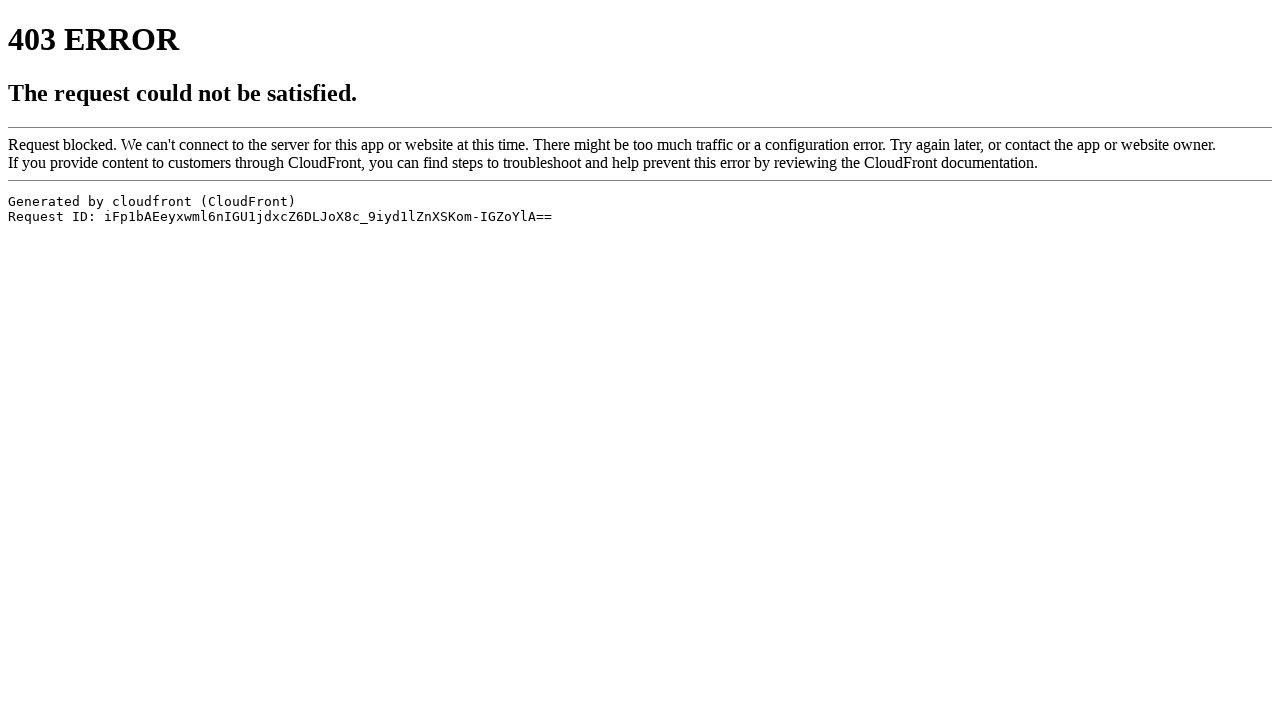

Navigated to Chennai Super Kings website
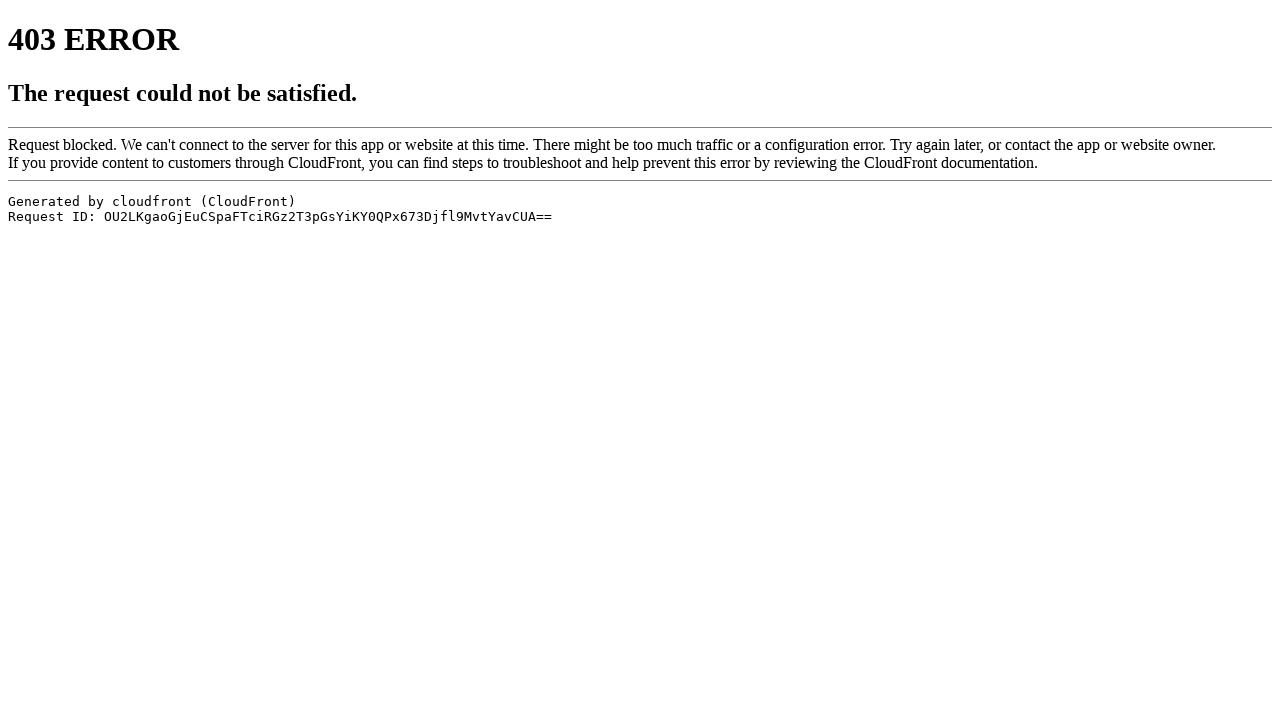

Page DOM content fully loaded
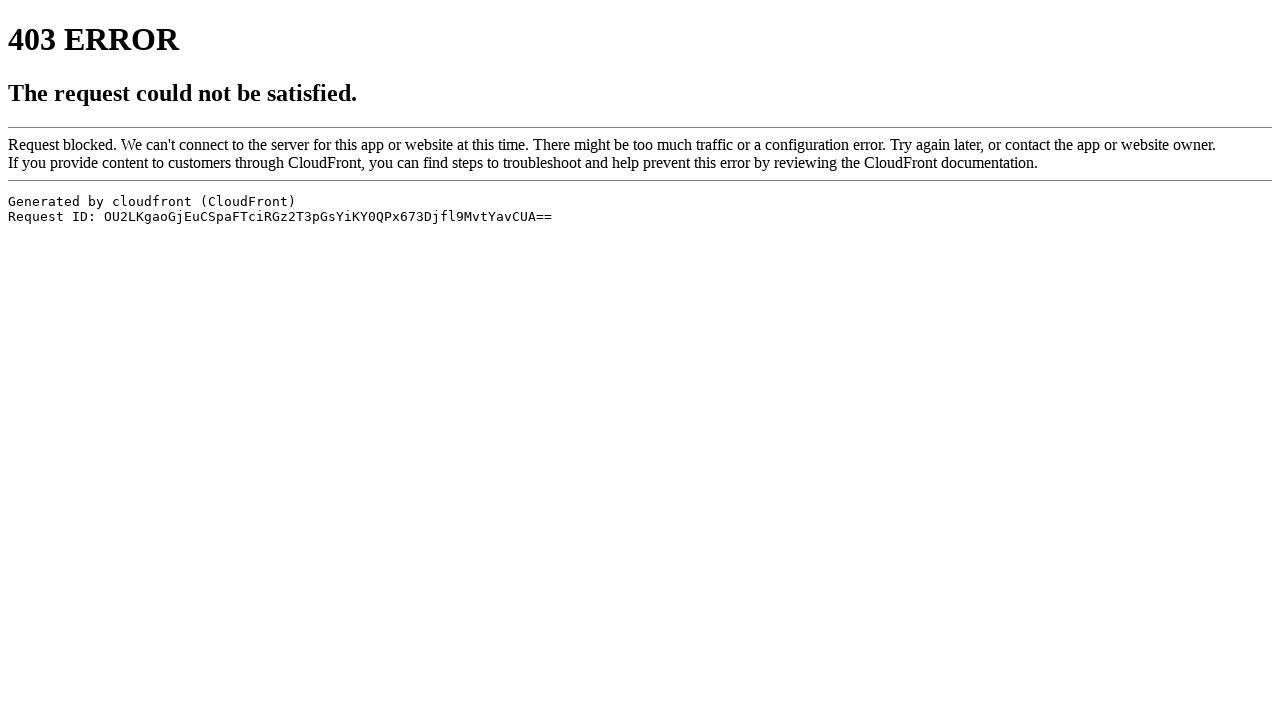

Verified page URL is correct
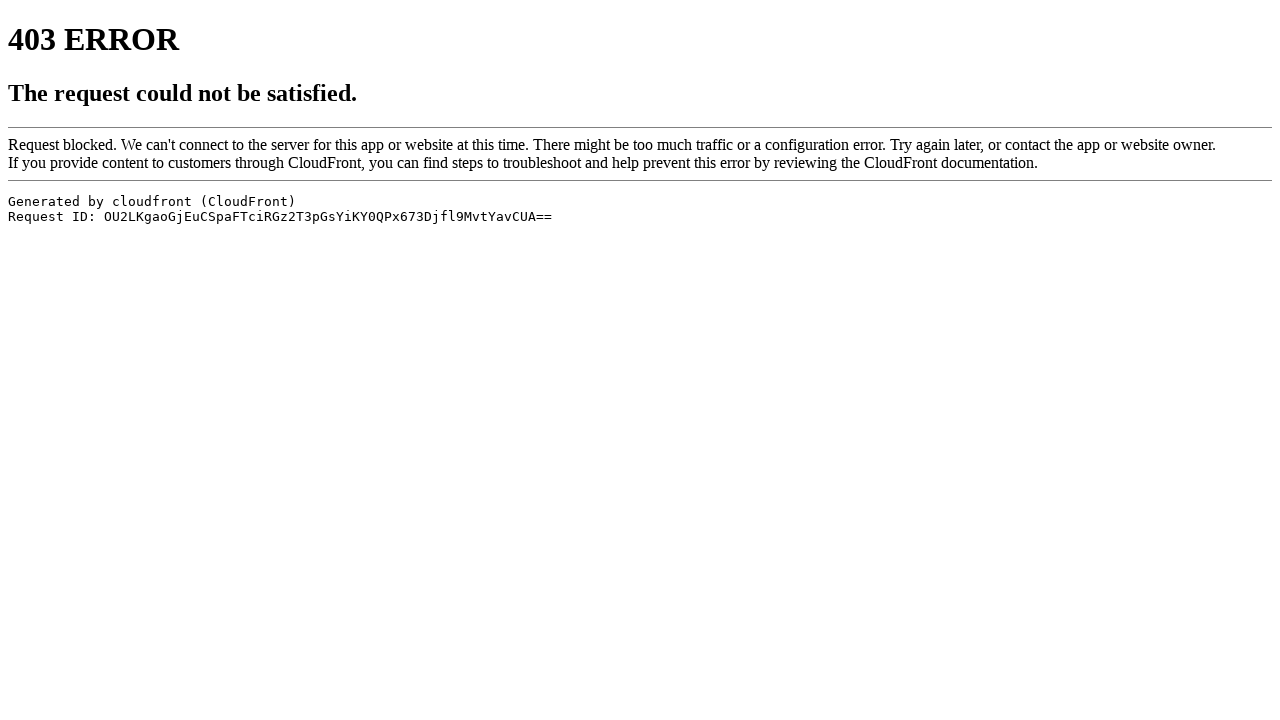

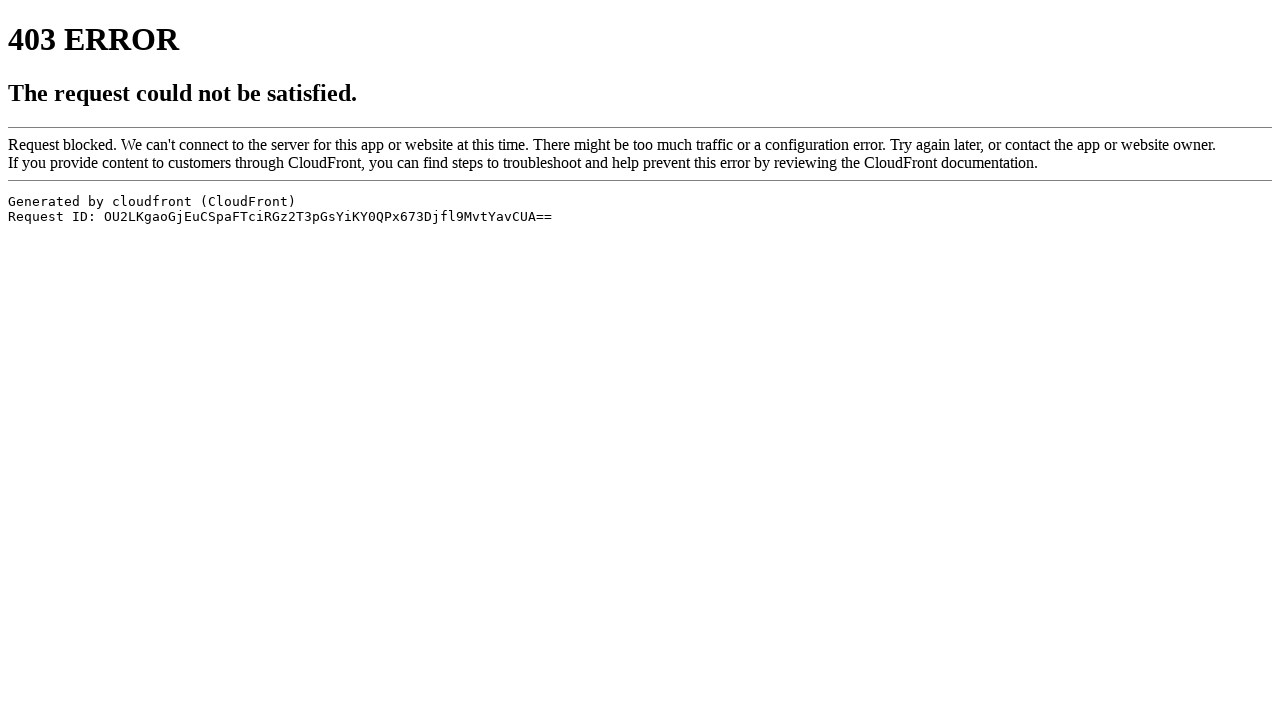